Tests navigation by clicking on the "A/B Testing" link from the practice page and verifies the page loads correctly

Starting URL: http://practice.cydeo.com

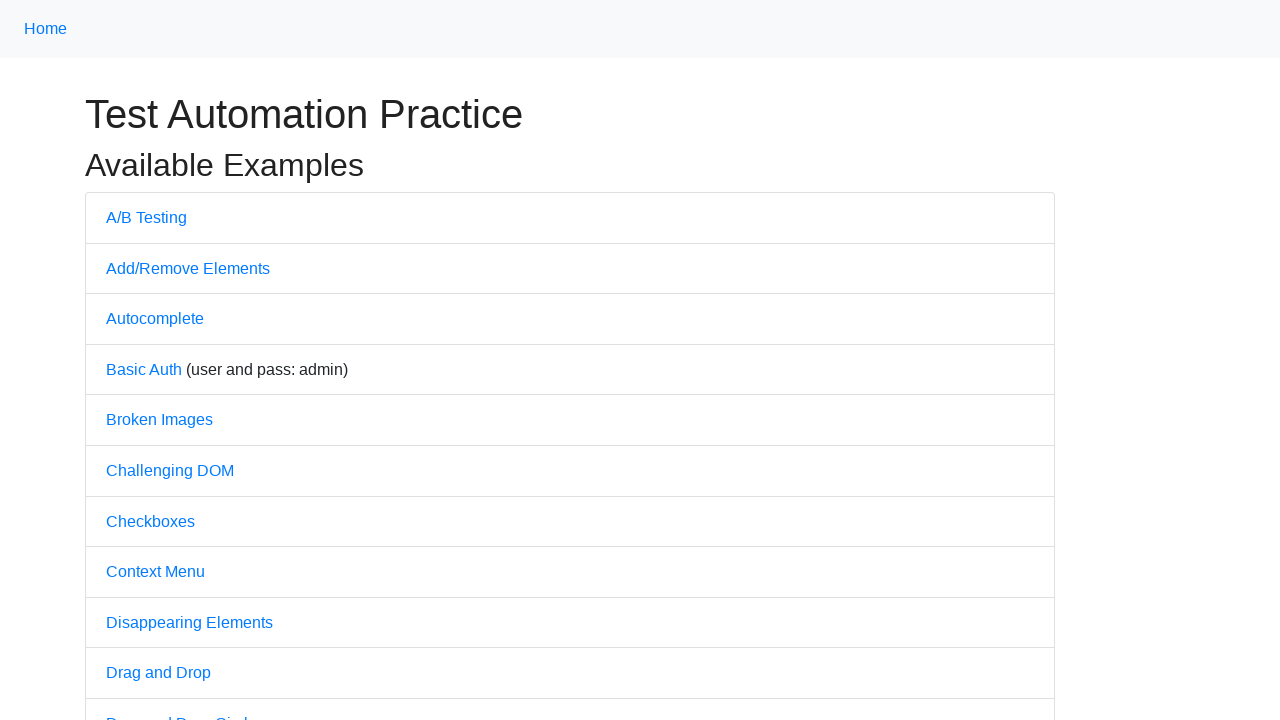

Clicked on the 'A/B Testing' link from the practice page at (146, 217) on text=A/B Testing
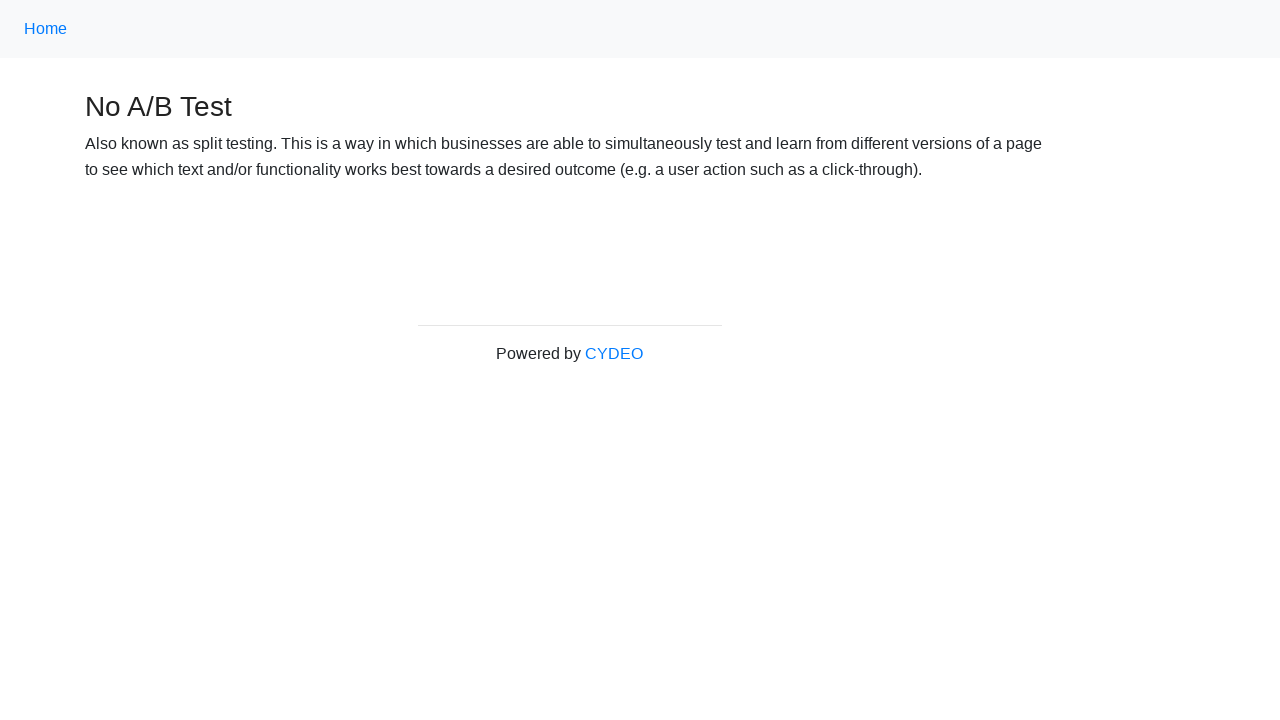

A/B Testing page loaded successfully (DOM content loaded)
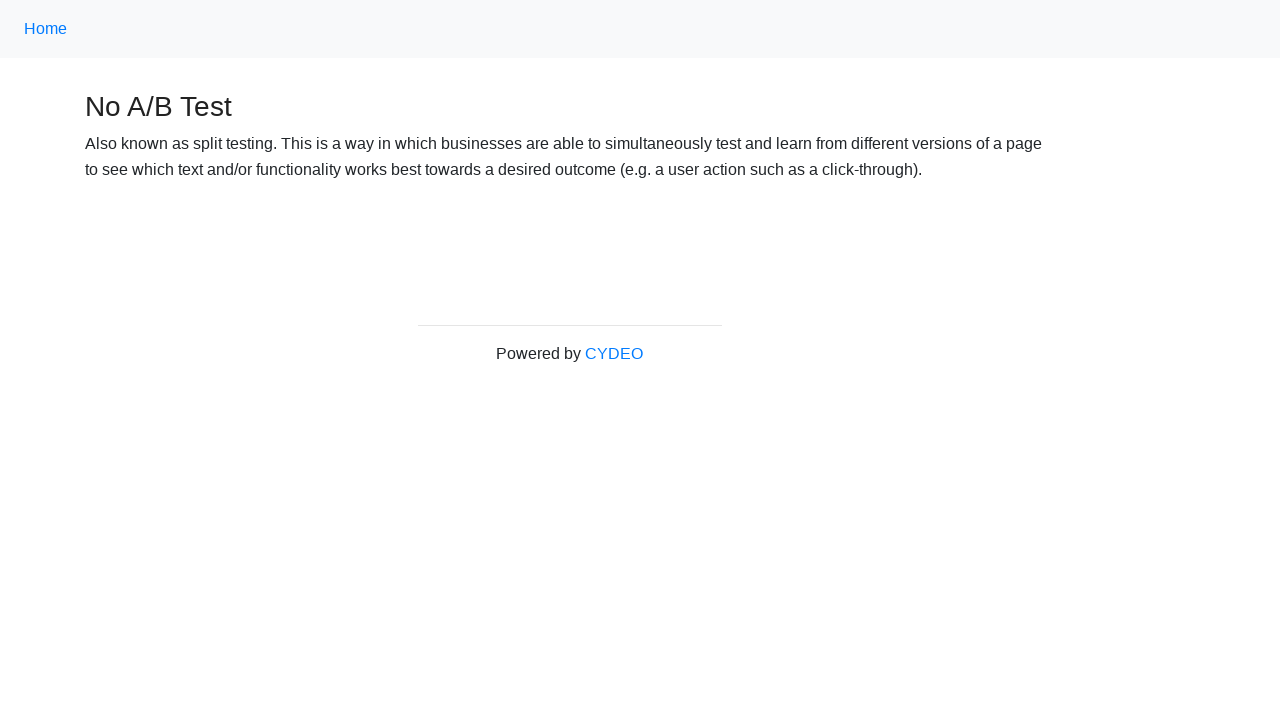

Navigated back to the practice home page
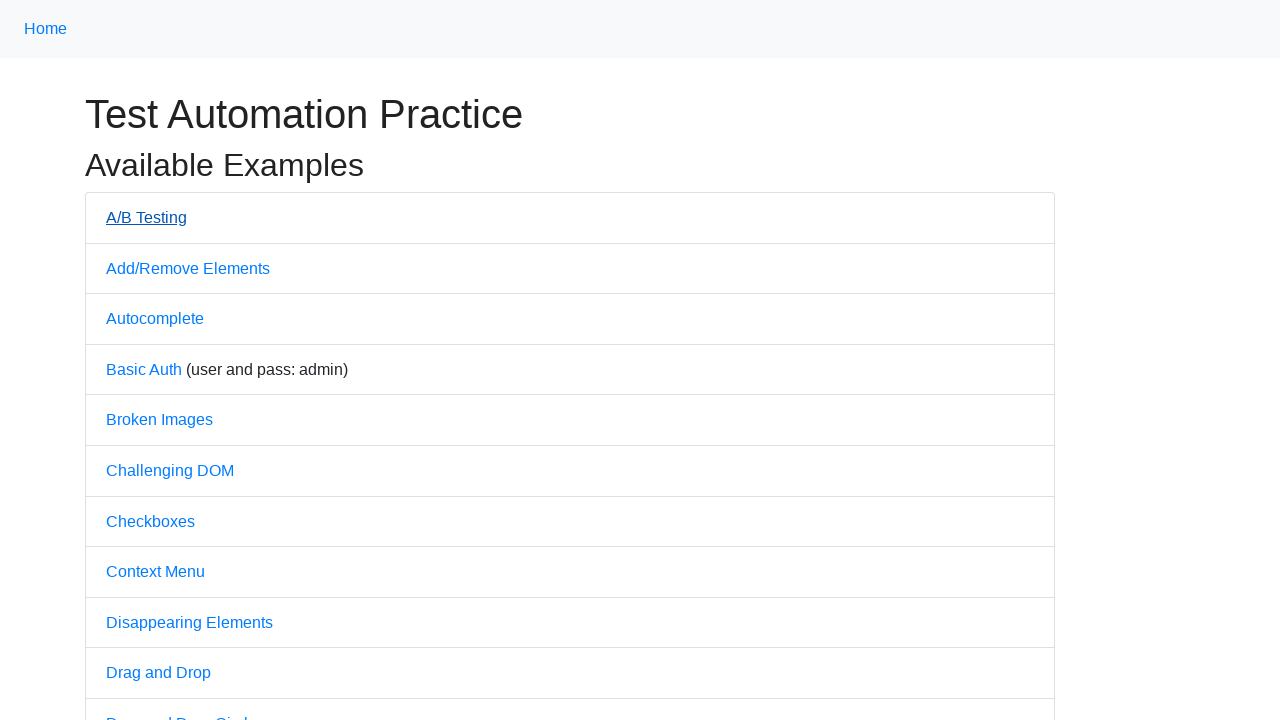

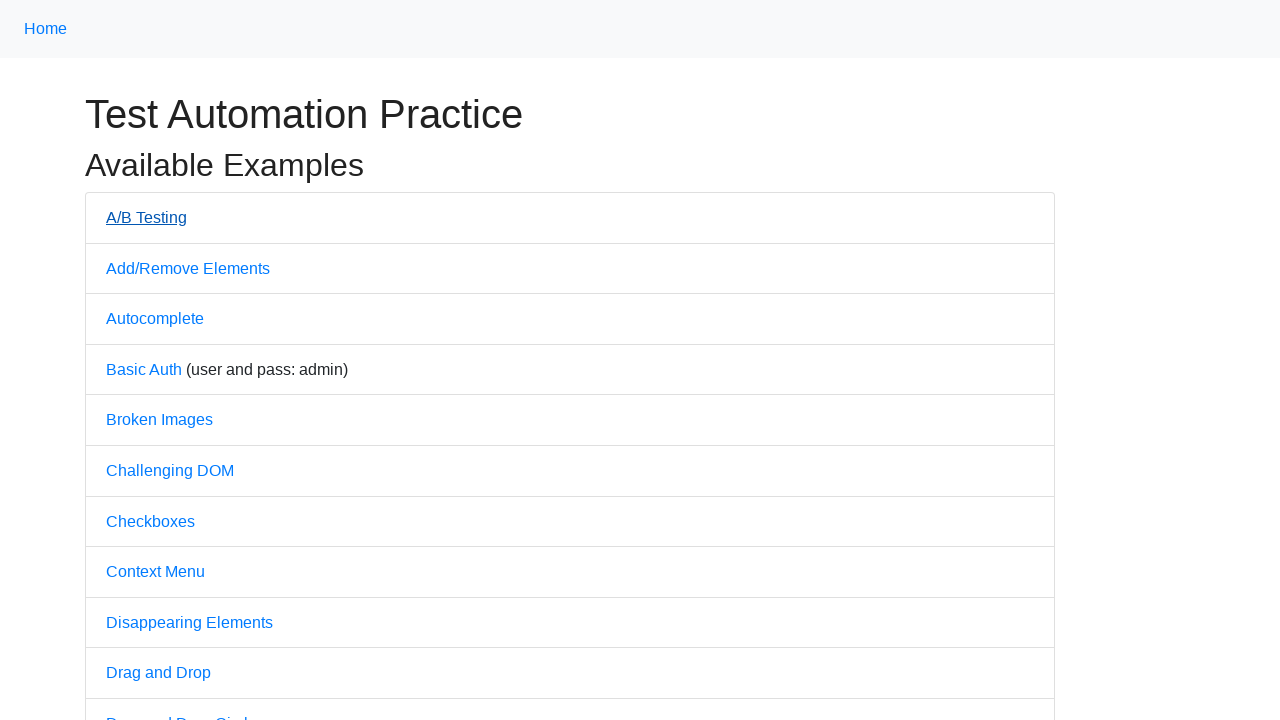